Tests the search functionality on python.org by entering "pycon" as a search query and submitting the form, then verifying results are found.

Starting URL: https://www.python.org

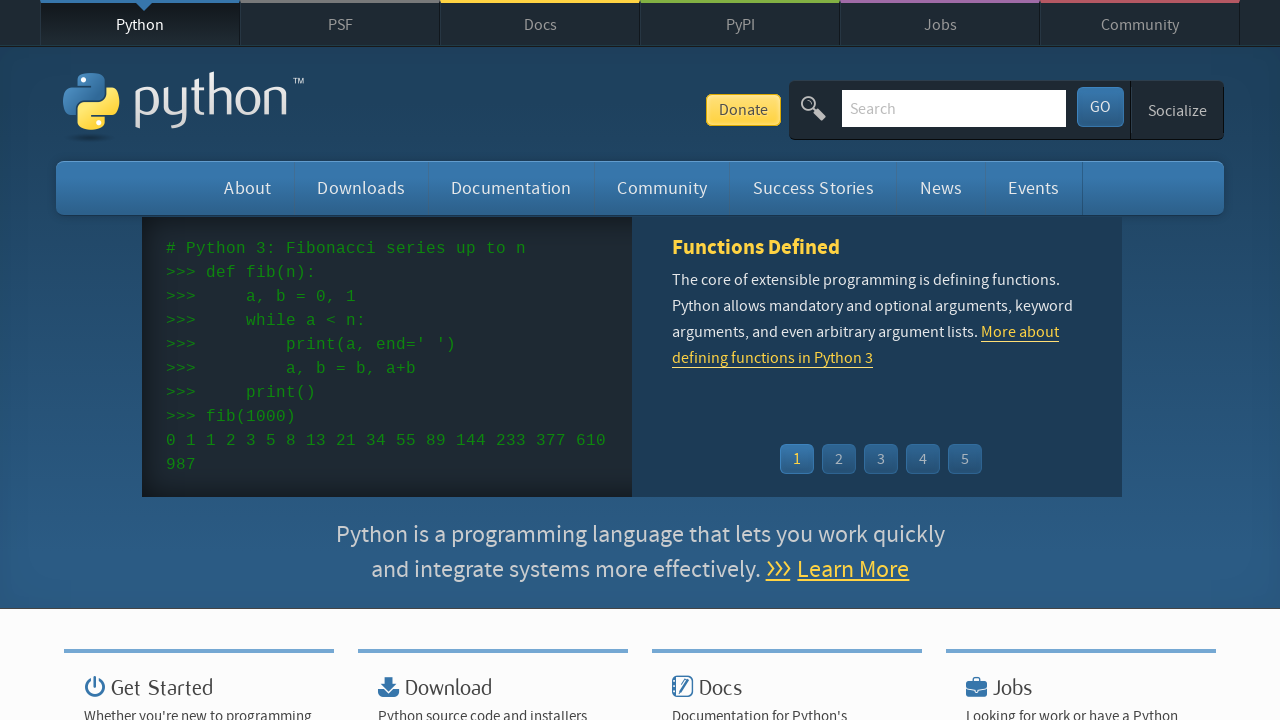

Verified page title contains 'Python'
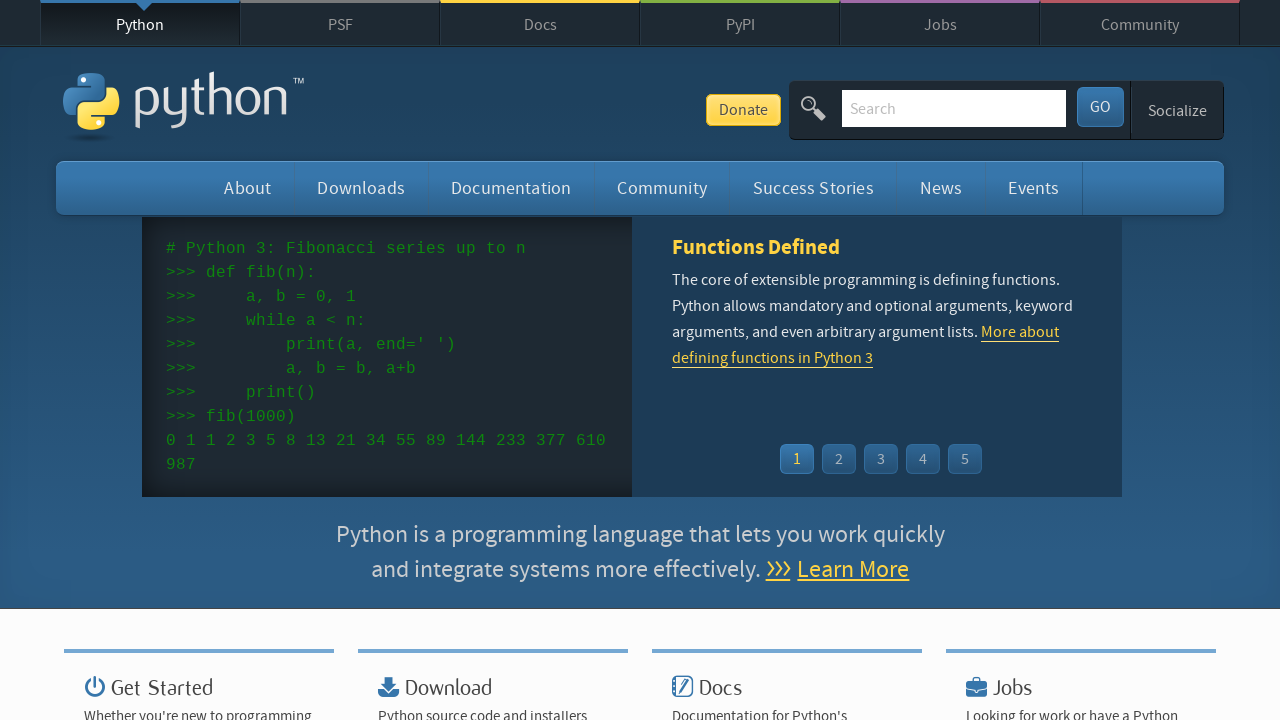

Filled search box with 'pycon' on input[name='q']
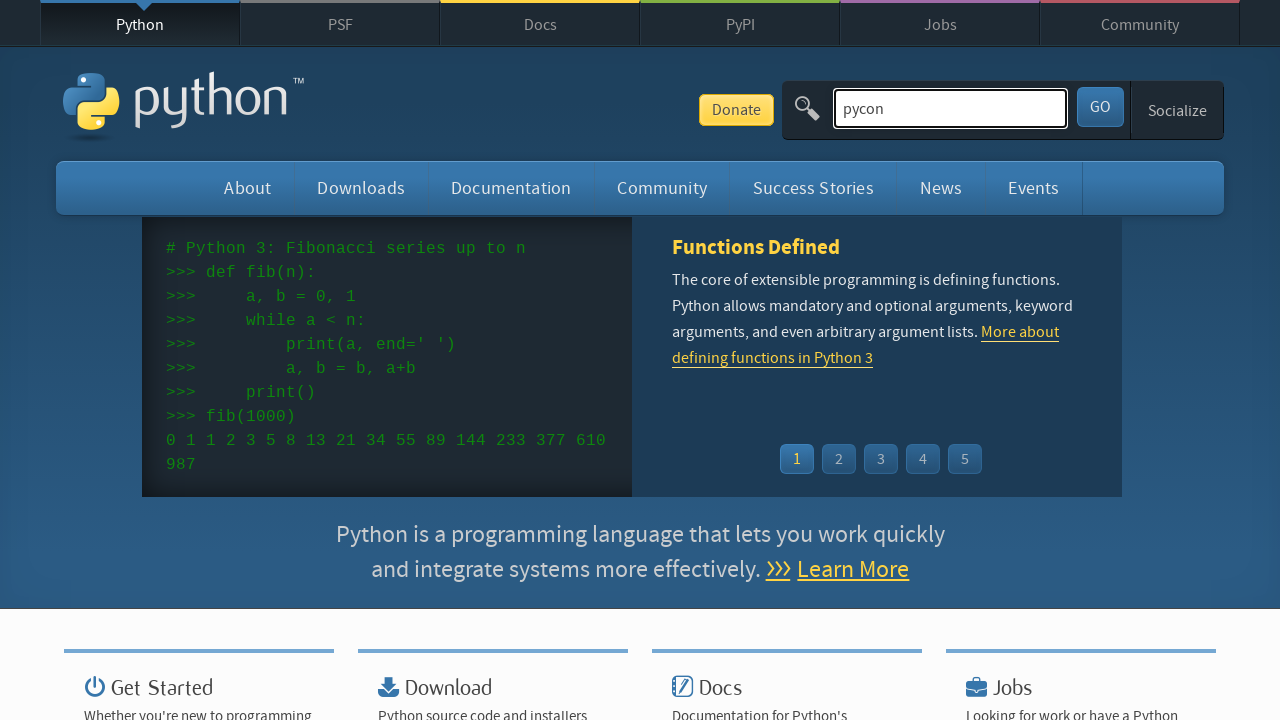

Pressed Enter to submit search query on input[name='q']
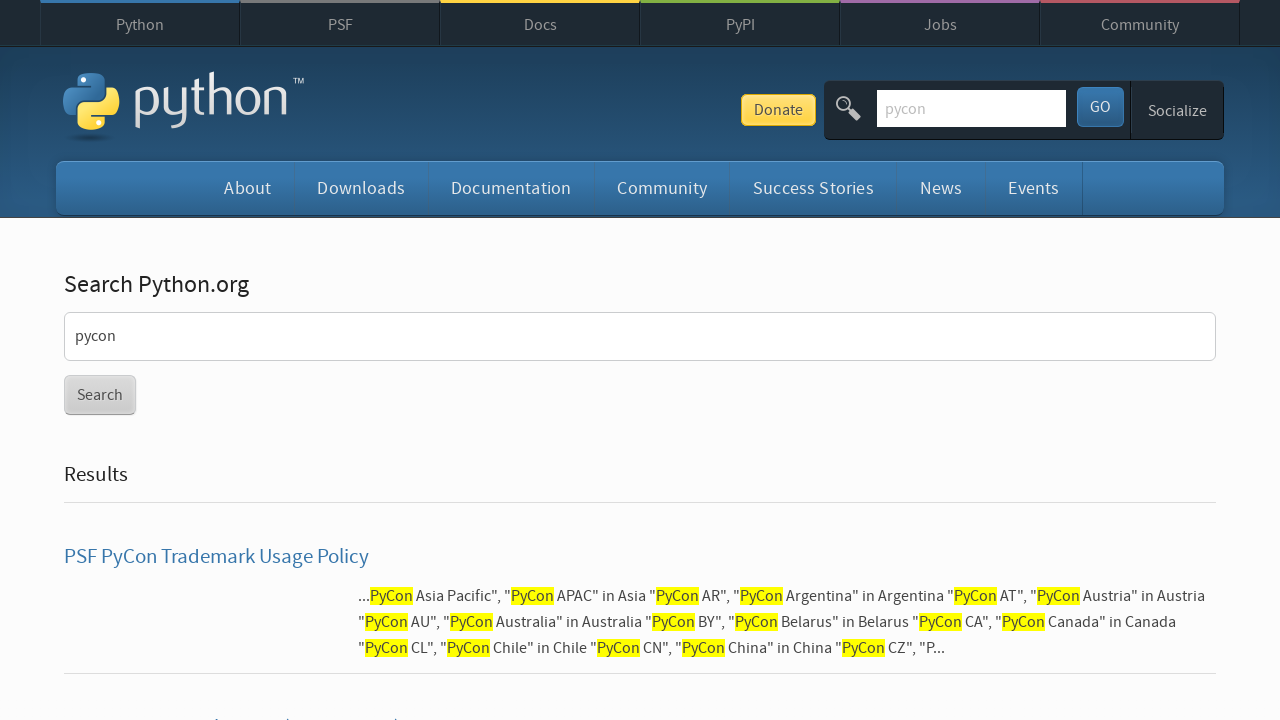

Waited for page to finish loading (domcontentloaded)
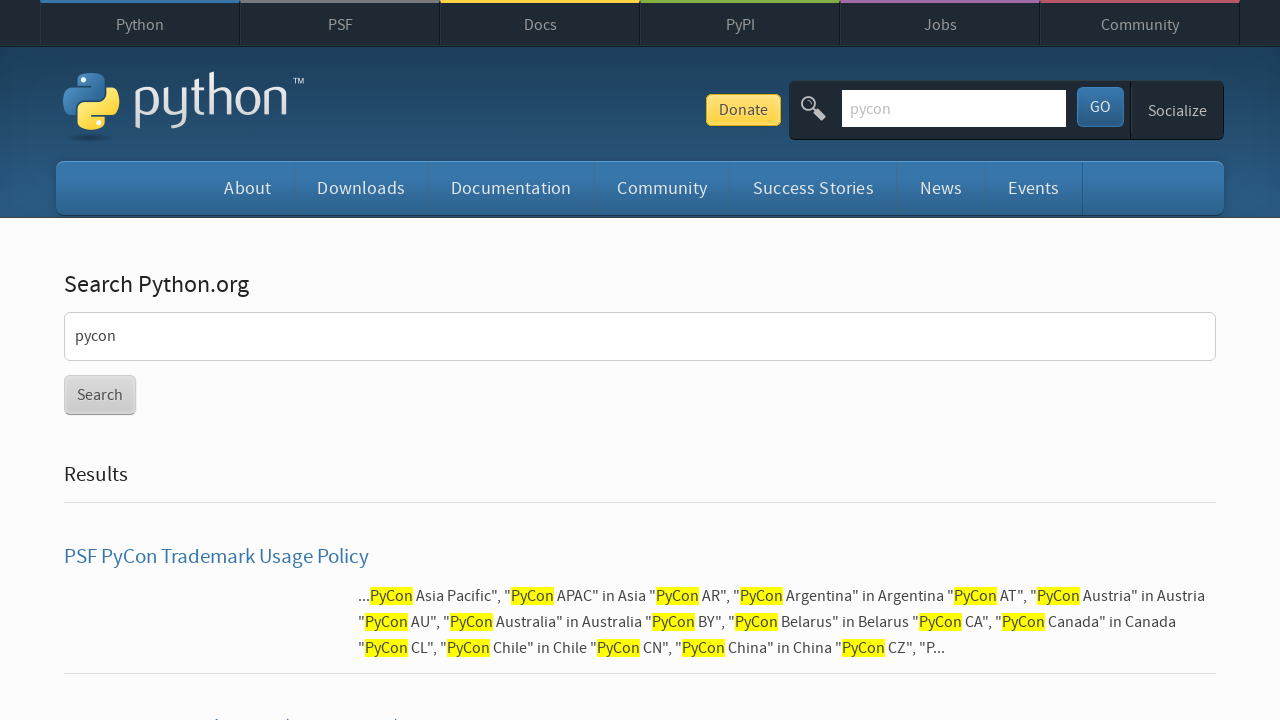

Verified search results were found for 'pycon'
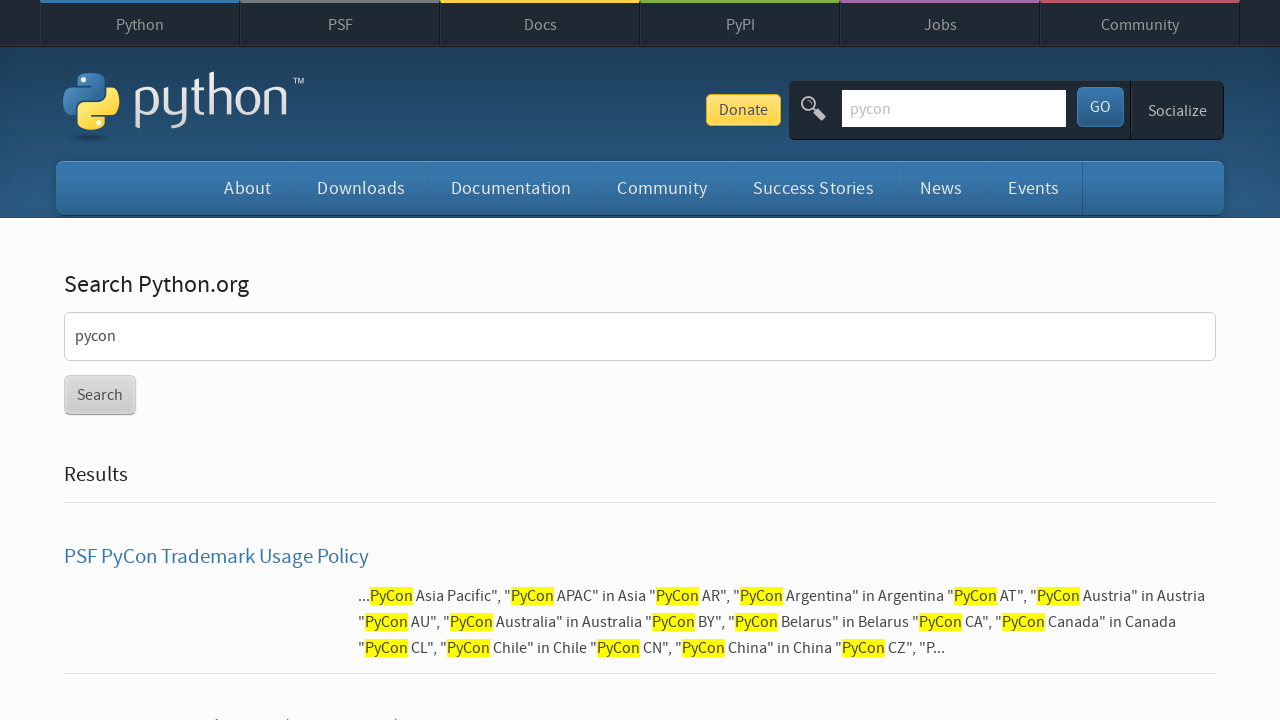

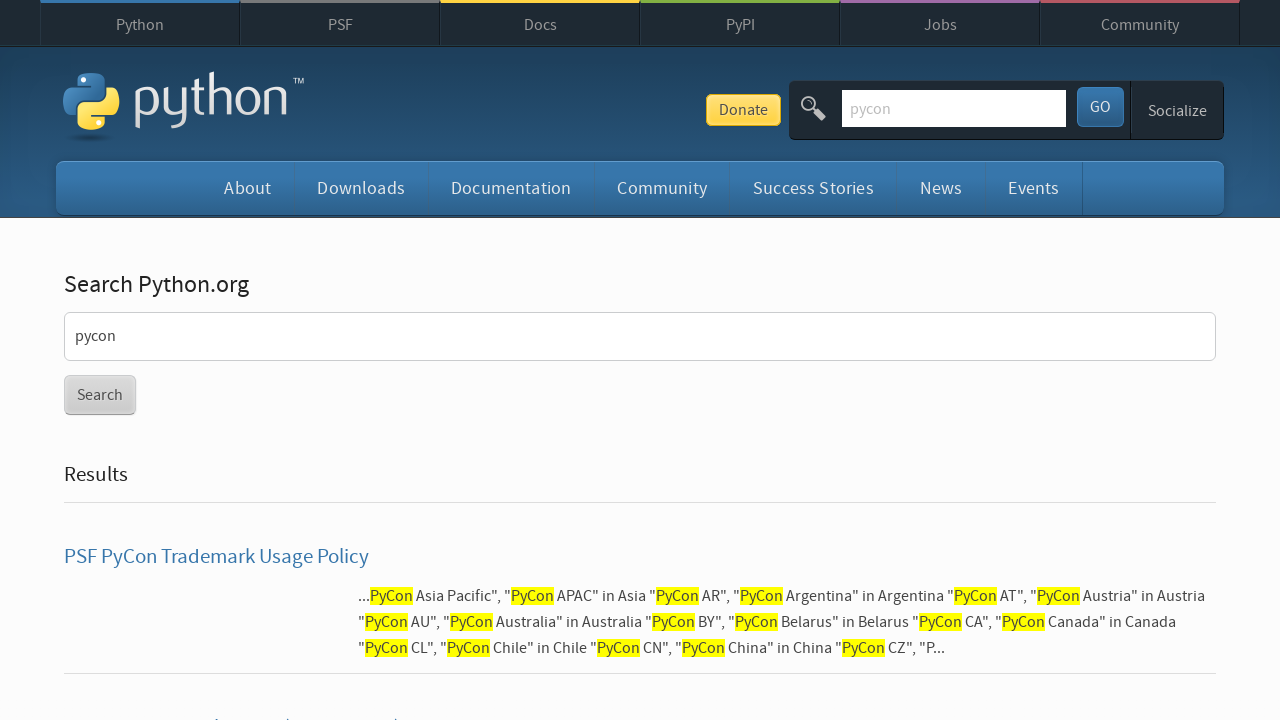